Tests navigation through different HTTP status code links, clicking each link and verifying the resulting URL before navigating back

Starting URL: https://the-internet.herokuapp.com/status_codes

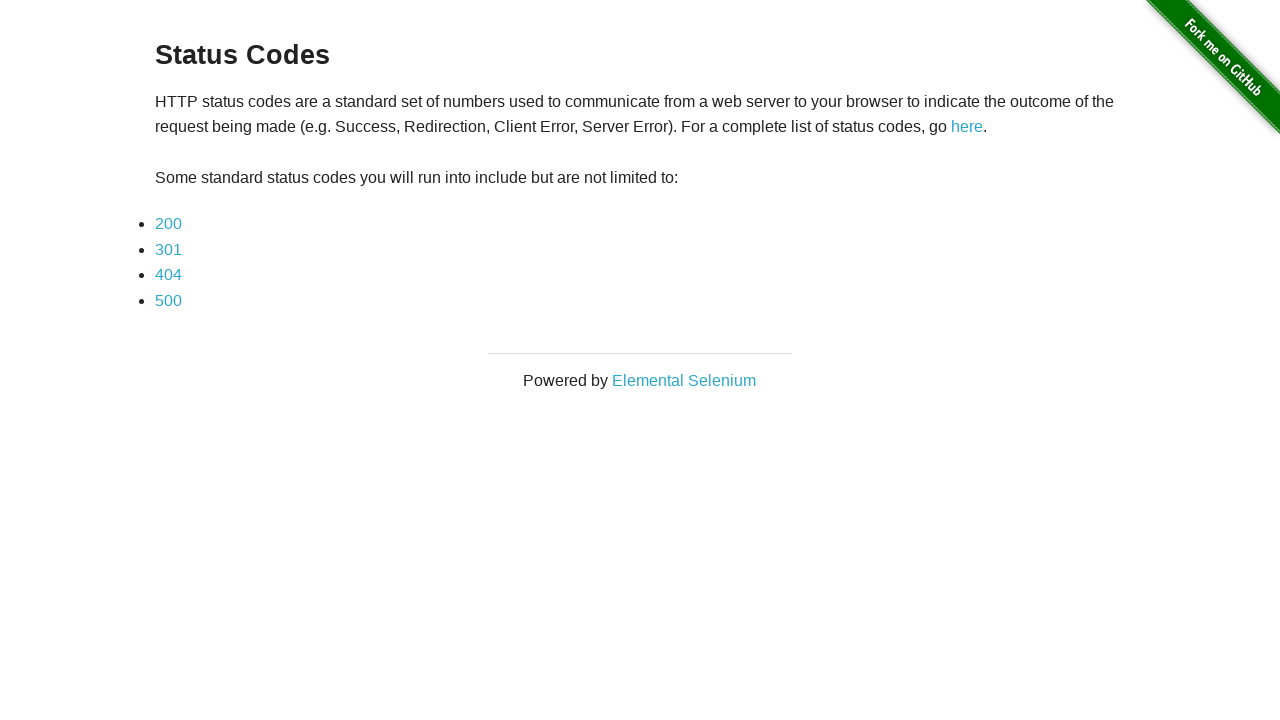

Clicked on 200 status code link at (168, 224) on text=200
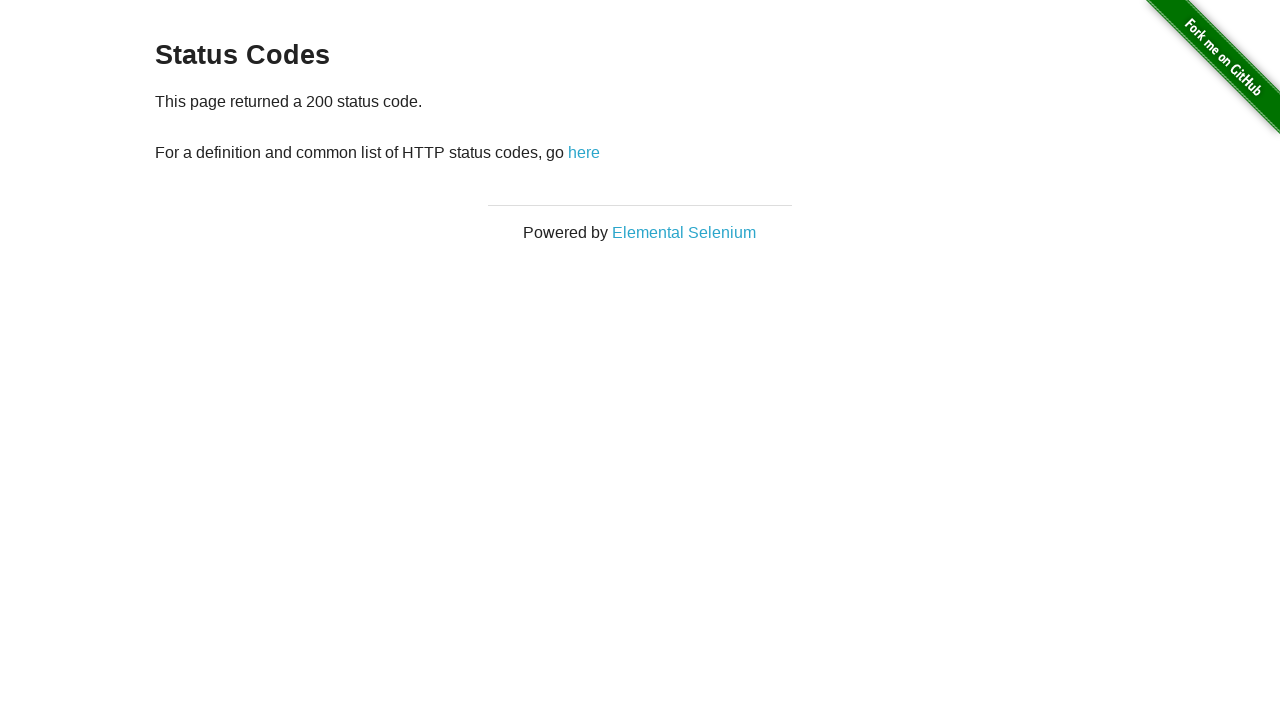

Verified URL is https://the-internet.herokuapp.com/status_codes/200
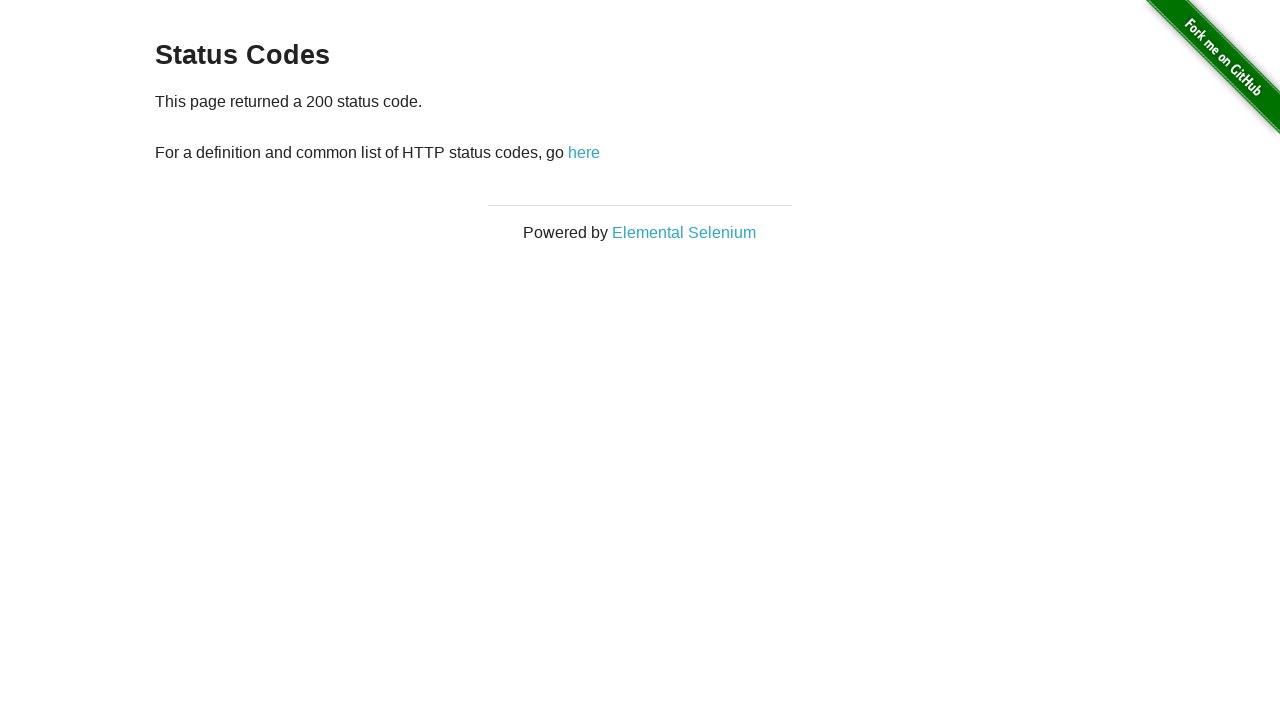

Navigated back to status codes page
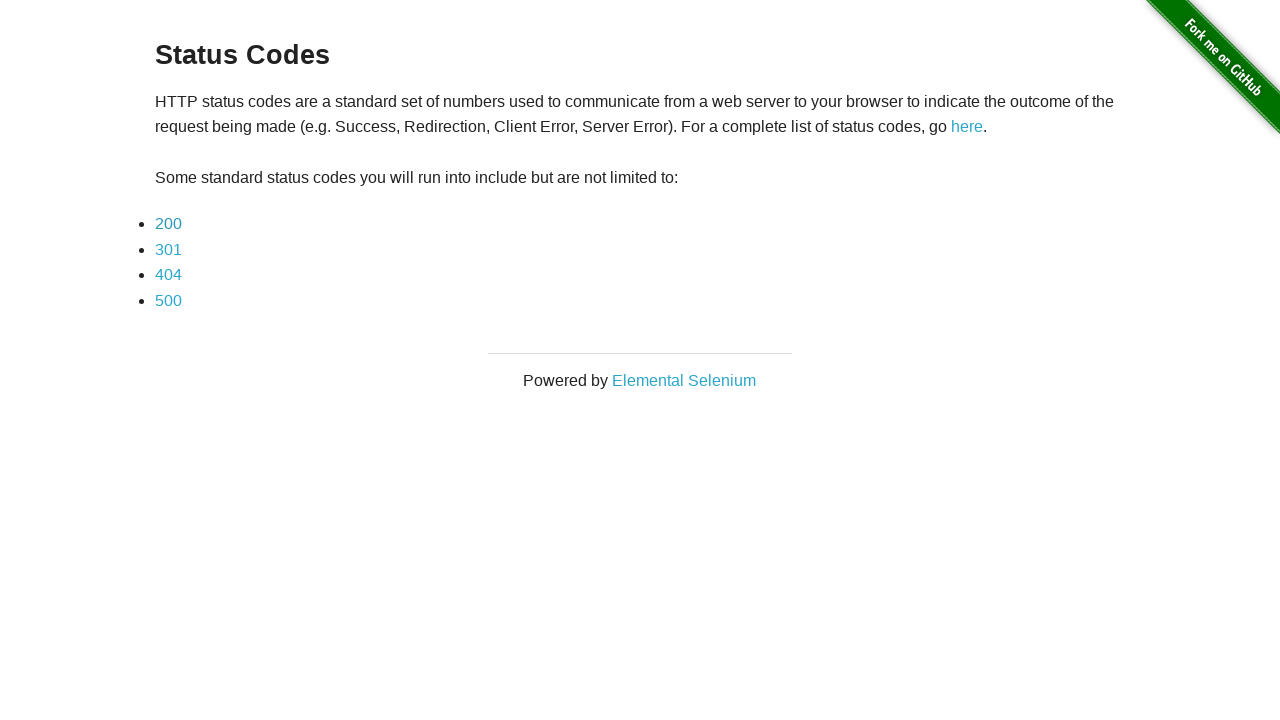

Clicked on 301 status code link at (168, 249) on text=301
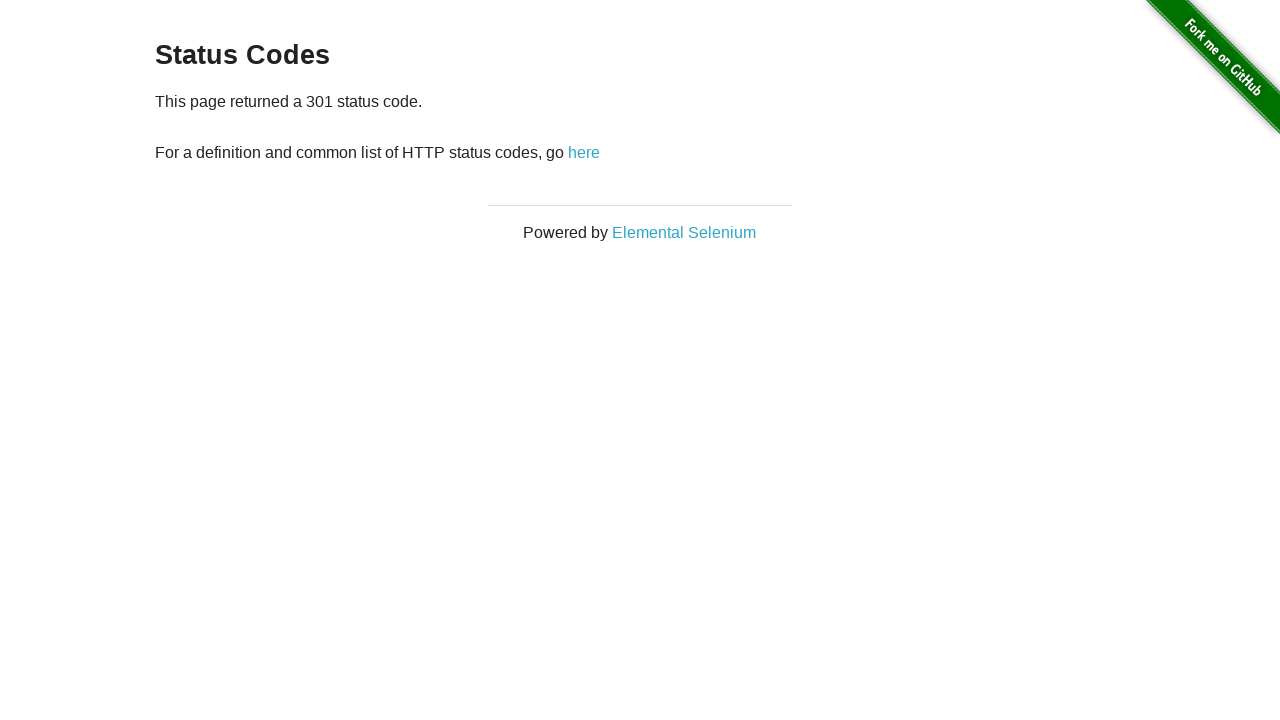

Verified URL is https://the-internet.herokuapp.com/status_codes/301
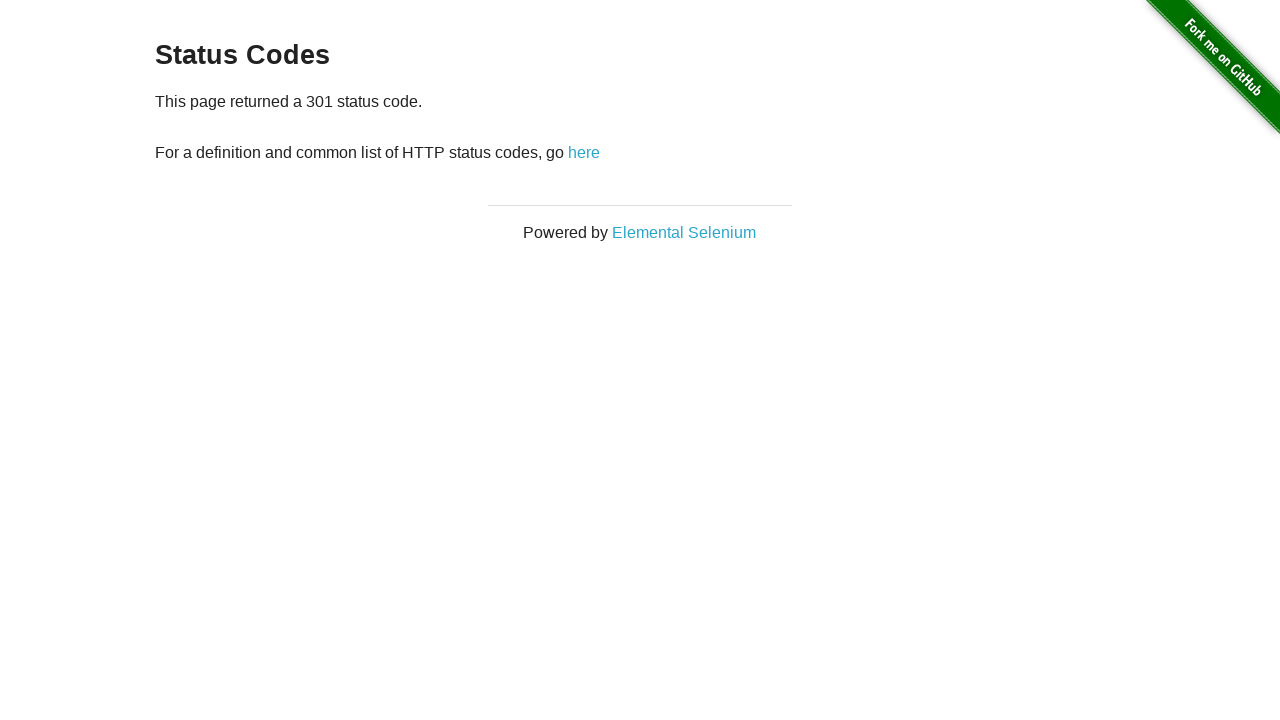

Navigated back to status codes page
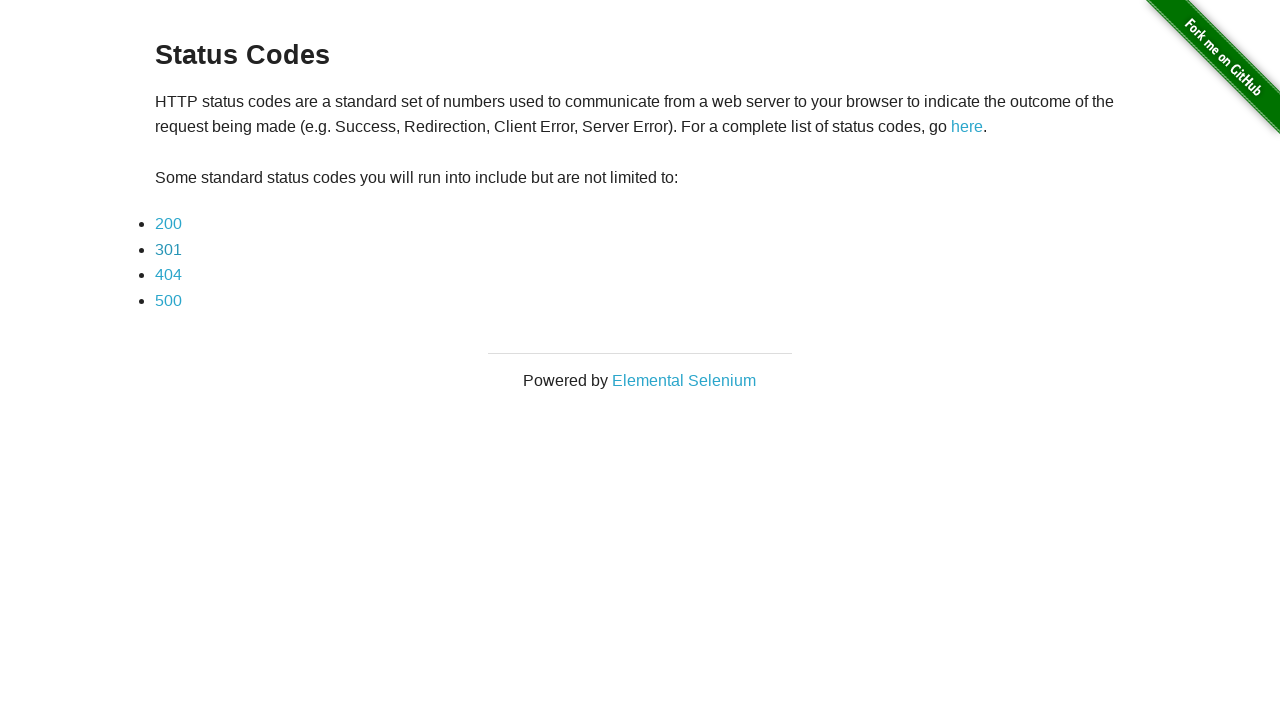

Clicked on 404 status code link at (168, 275) on text=404
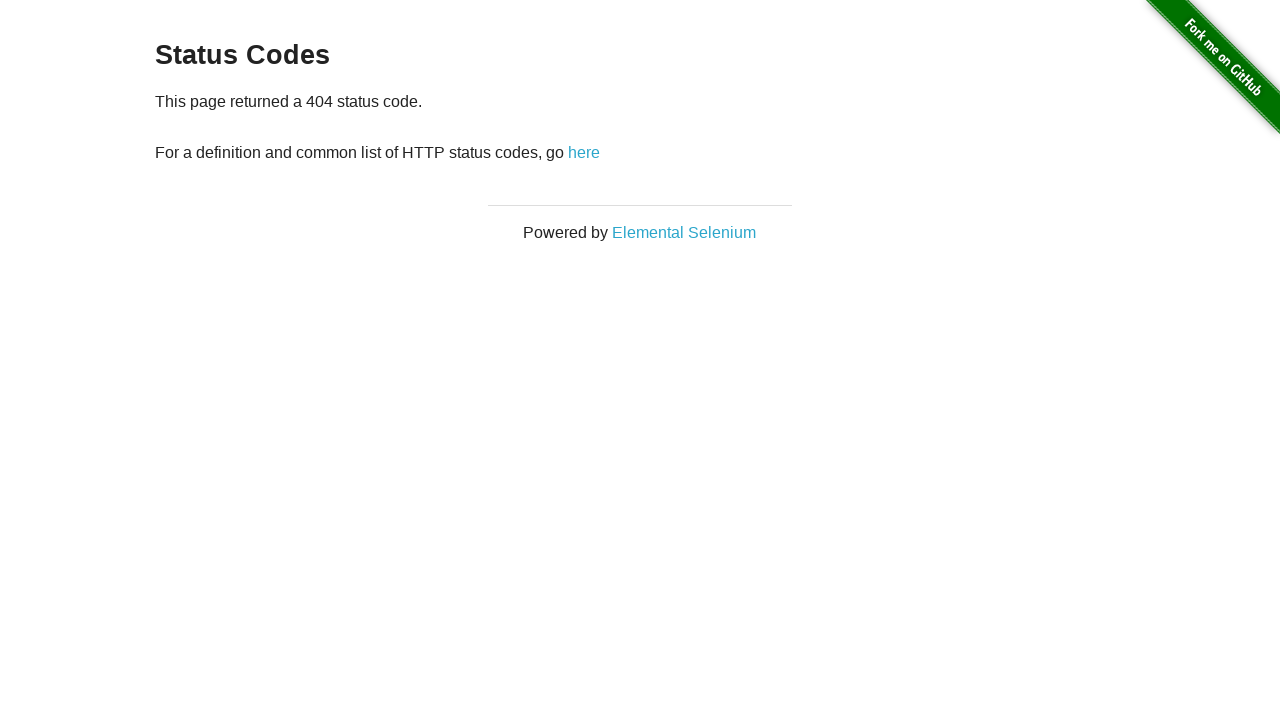

Verified URL is https://the-internet.herokuapp.com/status_codes/404
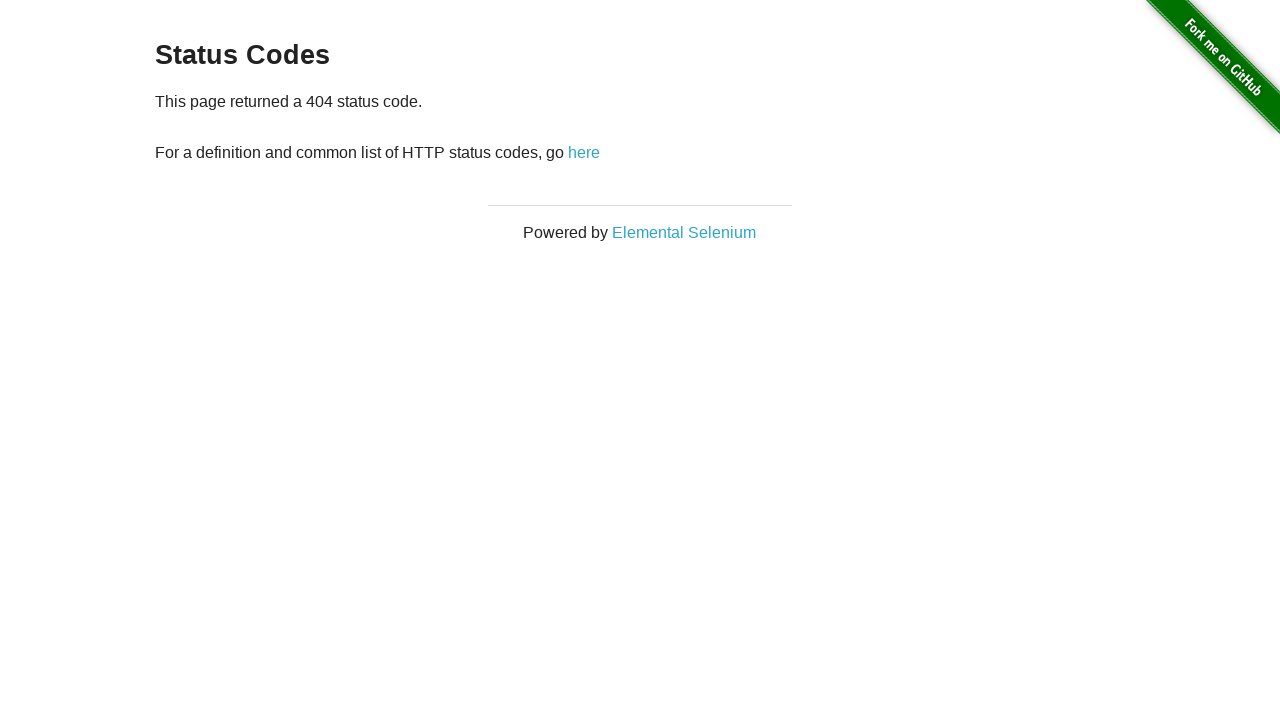

Navigated back to status codes page
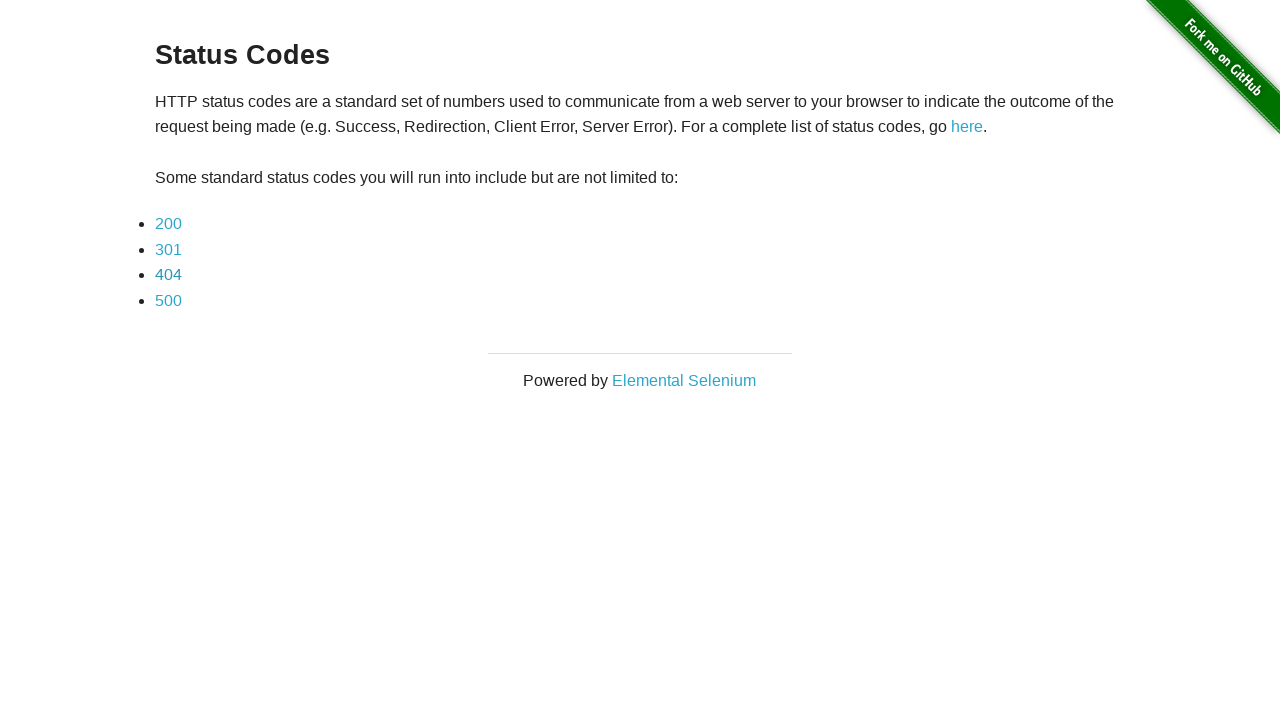

Clicked on 500 status code link at (168, 300) on text=500
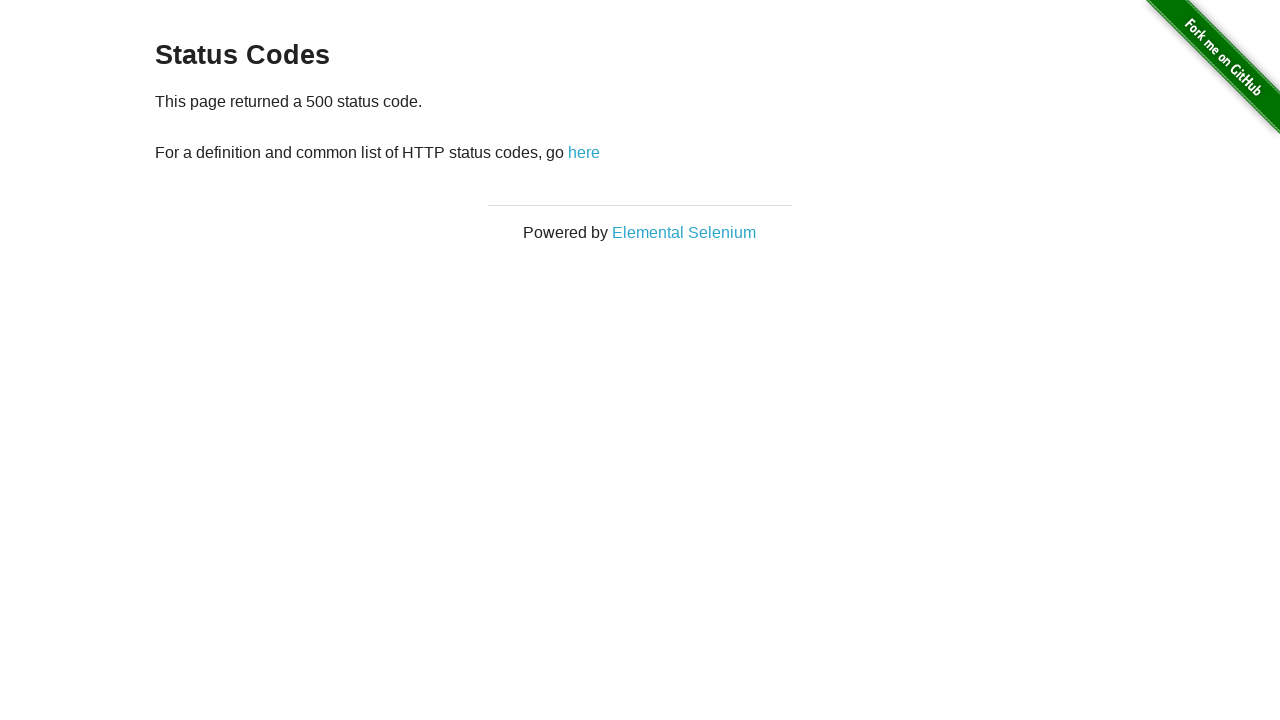

Verified URL is https://the-internet.herokuapp.com/status_codes/500
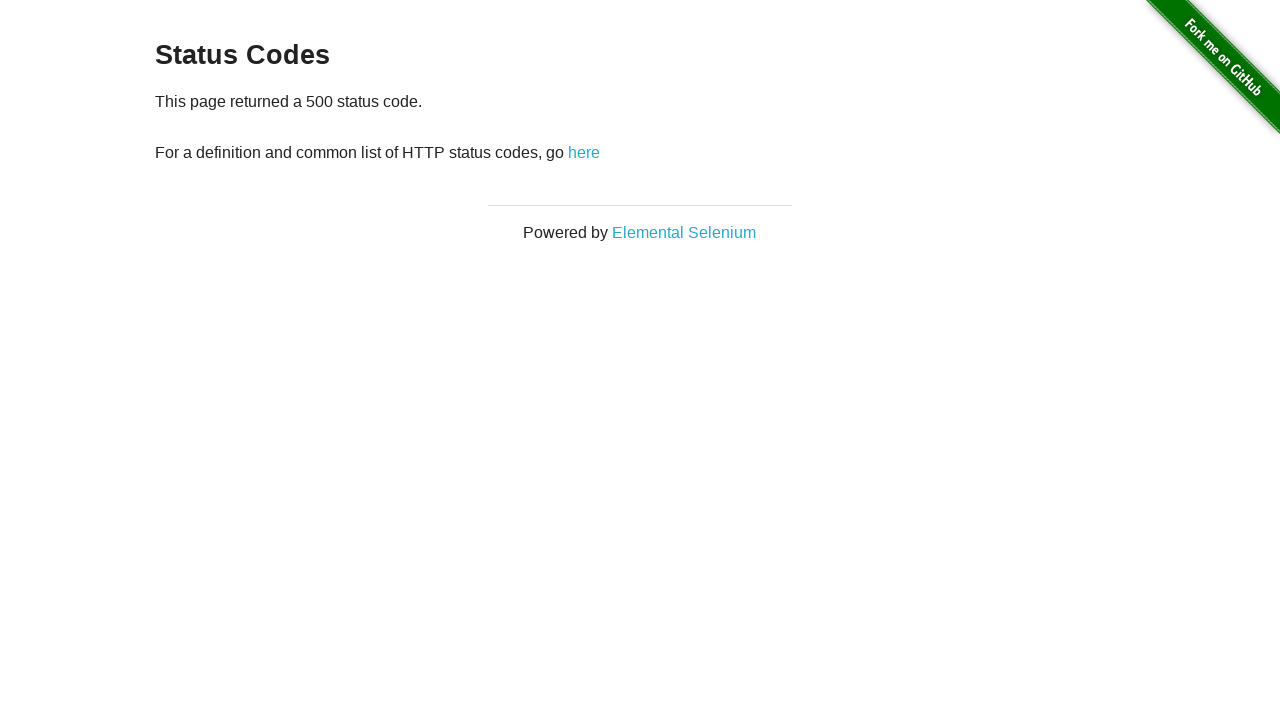

Navigated back to status codes page
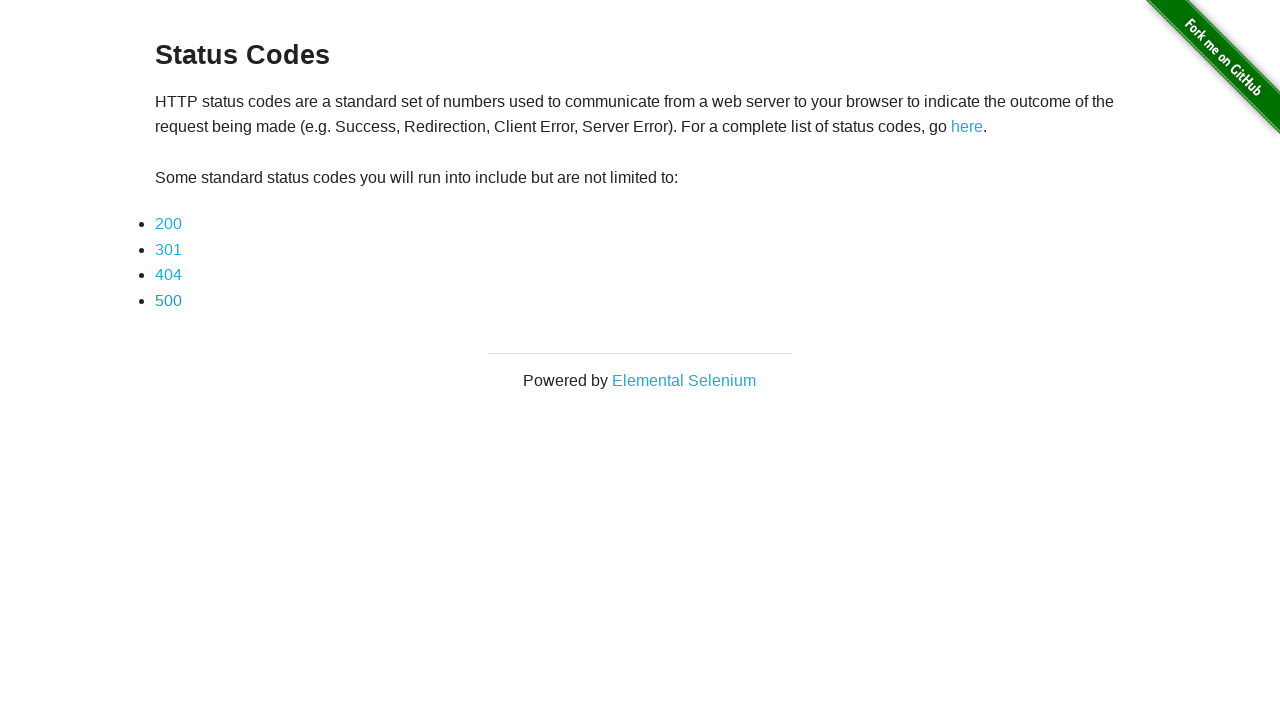

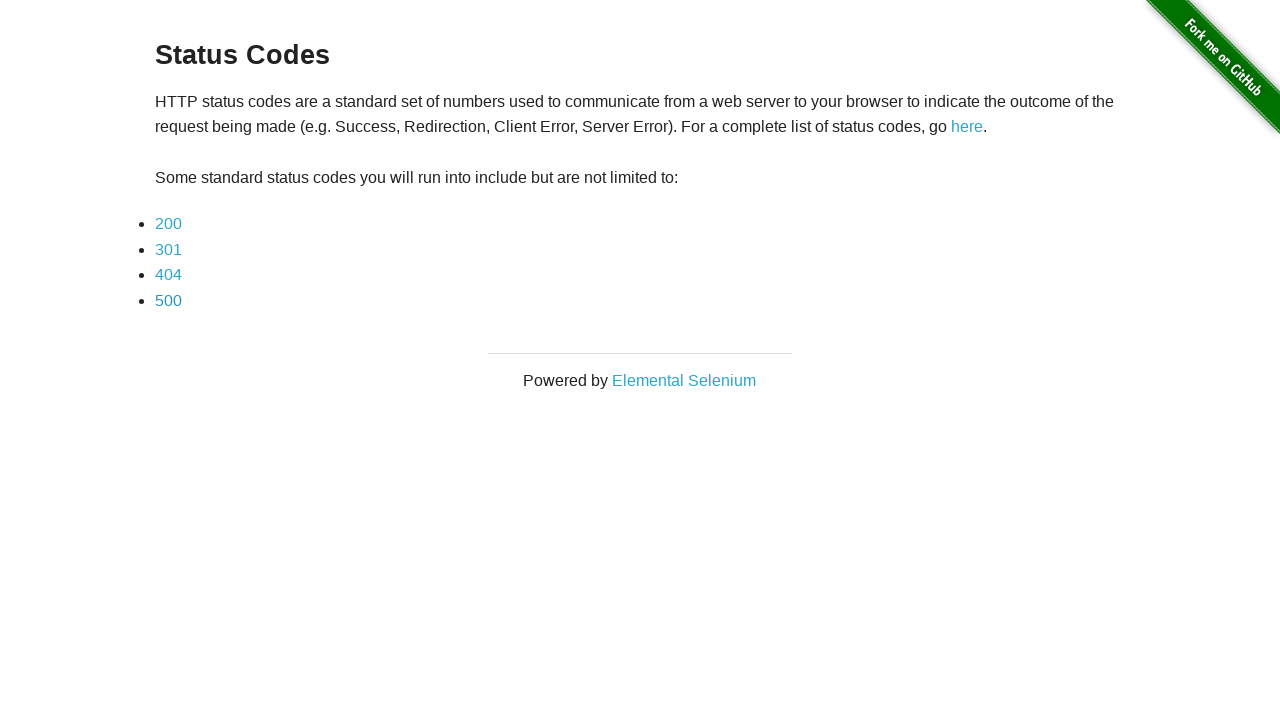